Tests dynamic loading functionality by clicking a start button and waiting for hidden content to become visible

Starting URL: https://the-internet.herokuapp.com/dynamic_loading/1

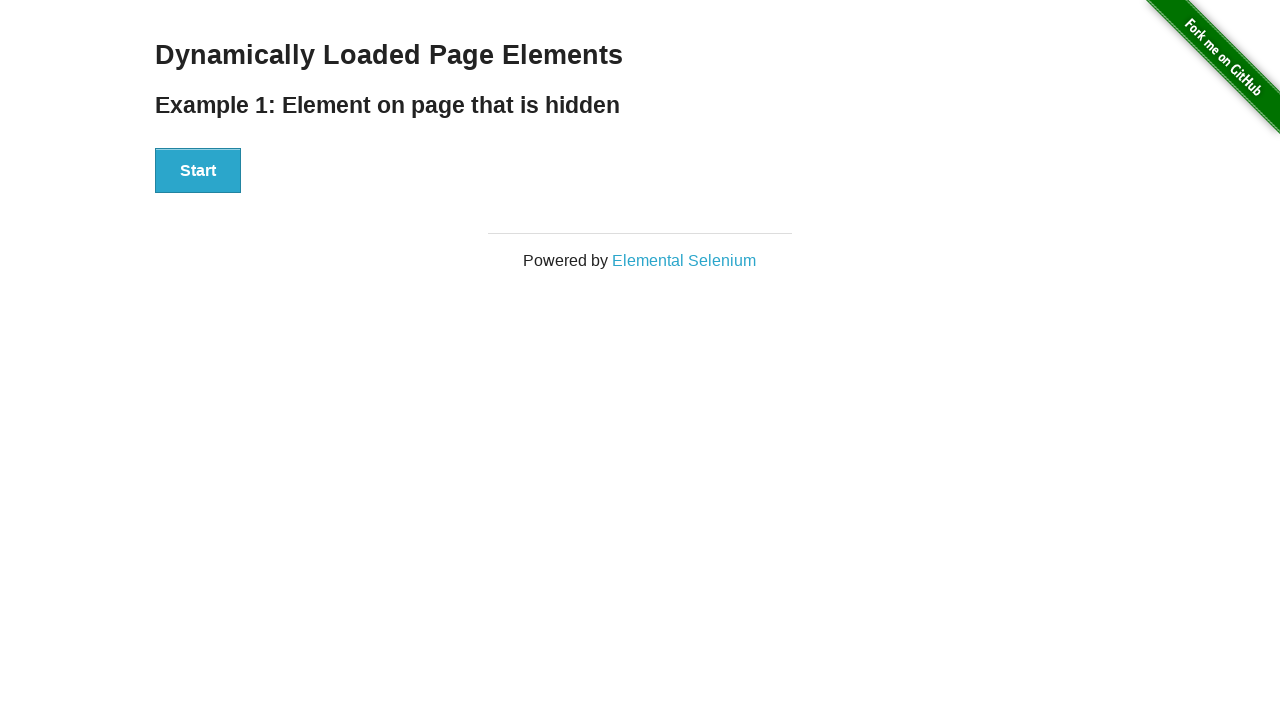

Clicked start button to trigger dynamic loading at (198, 171) on div[id='start'] button
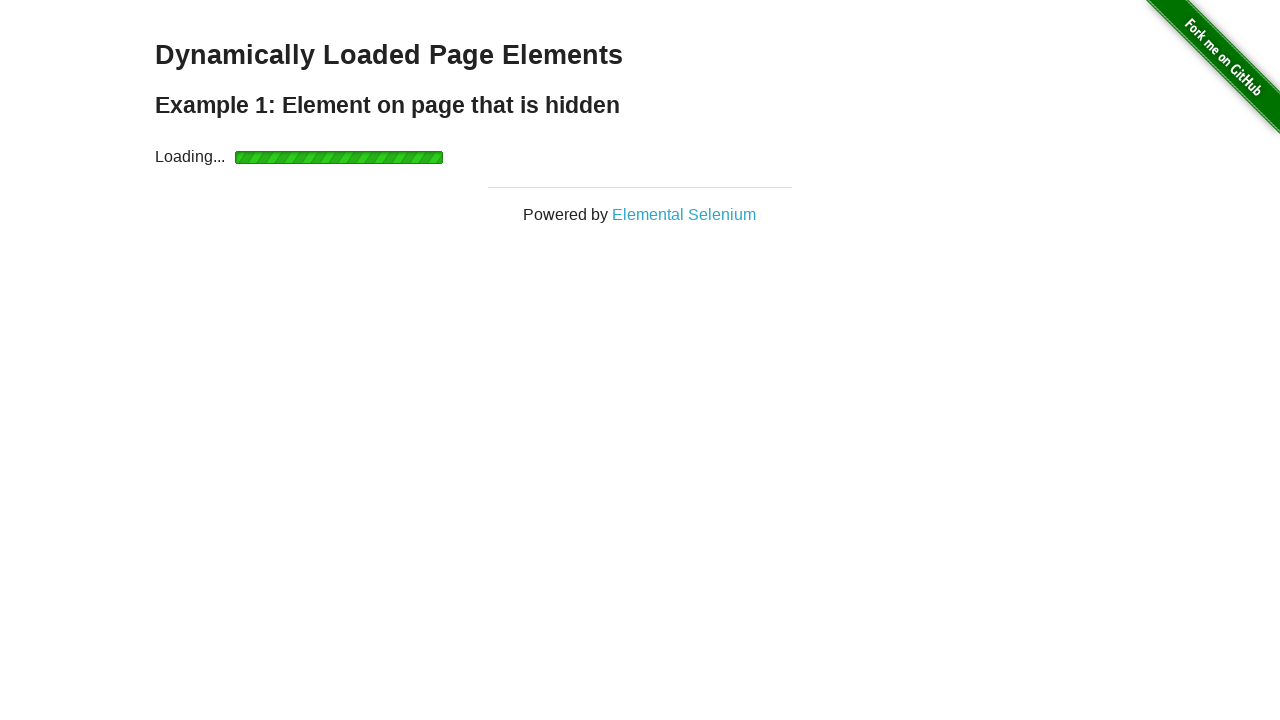

Waited for dynamically loaded element to become visible
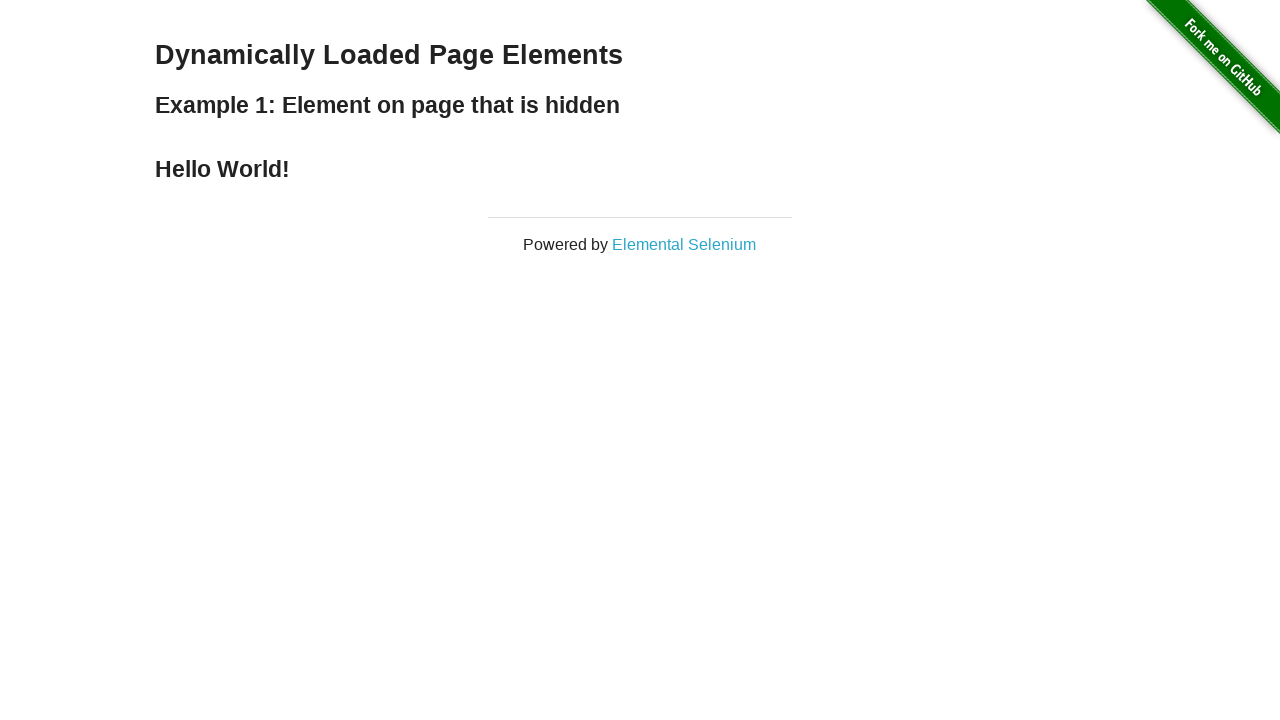

Retrieved finish element - text: 'Hello World!', visible: True
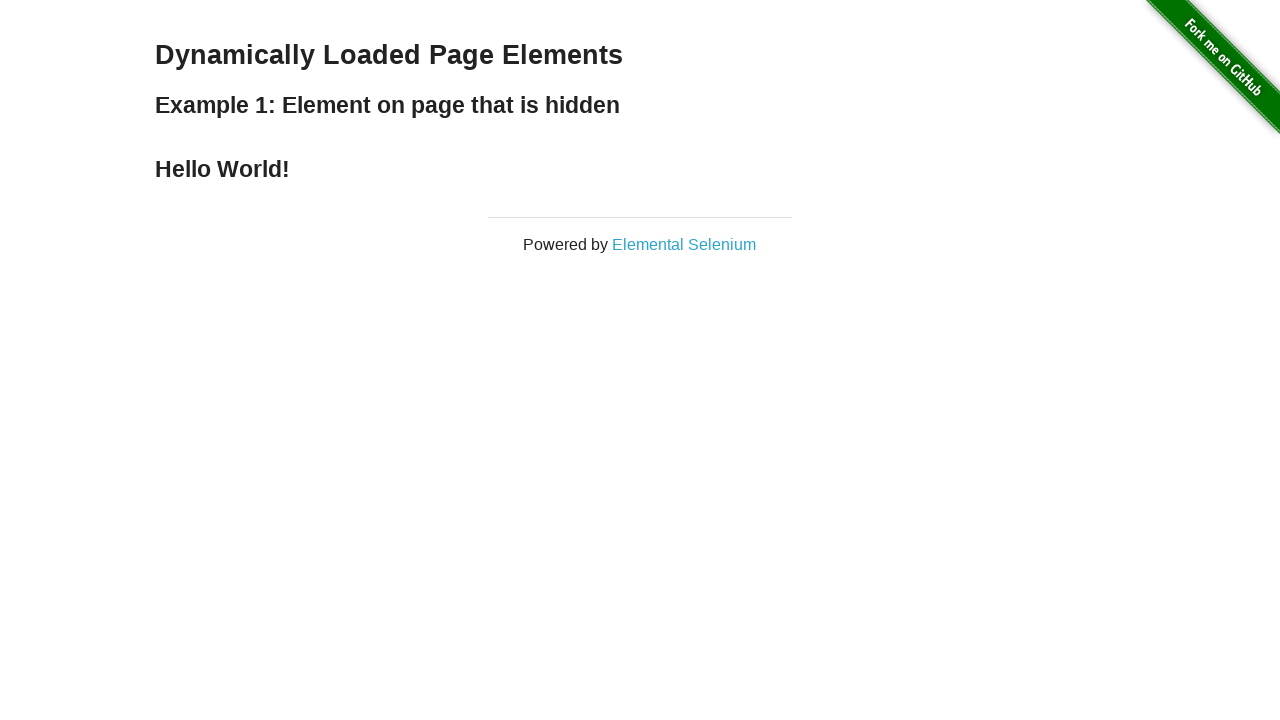

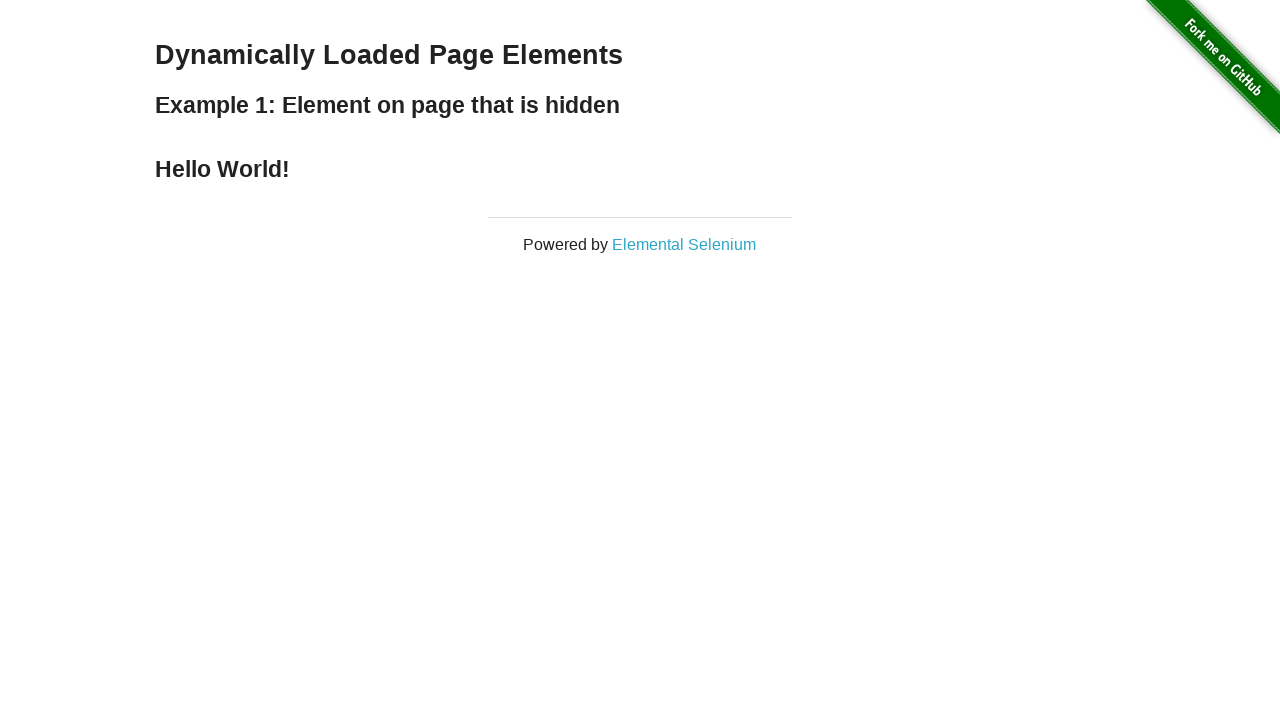